Tests JavaScript alert functionality by clicking on a prompt button and handling the alert dialog with text input

Starting URL: http://the-internet.herokuapp.com/javascript_alerts

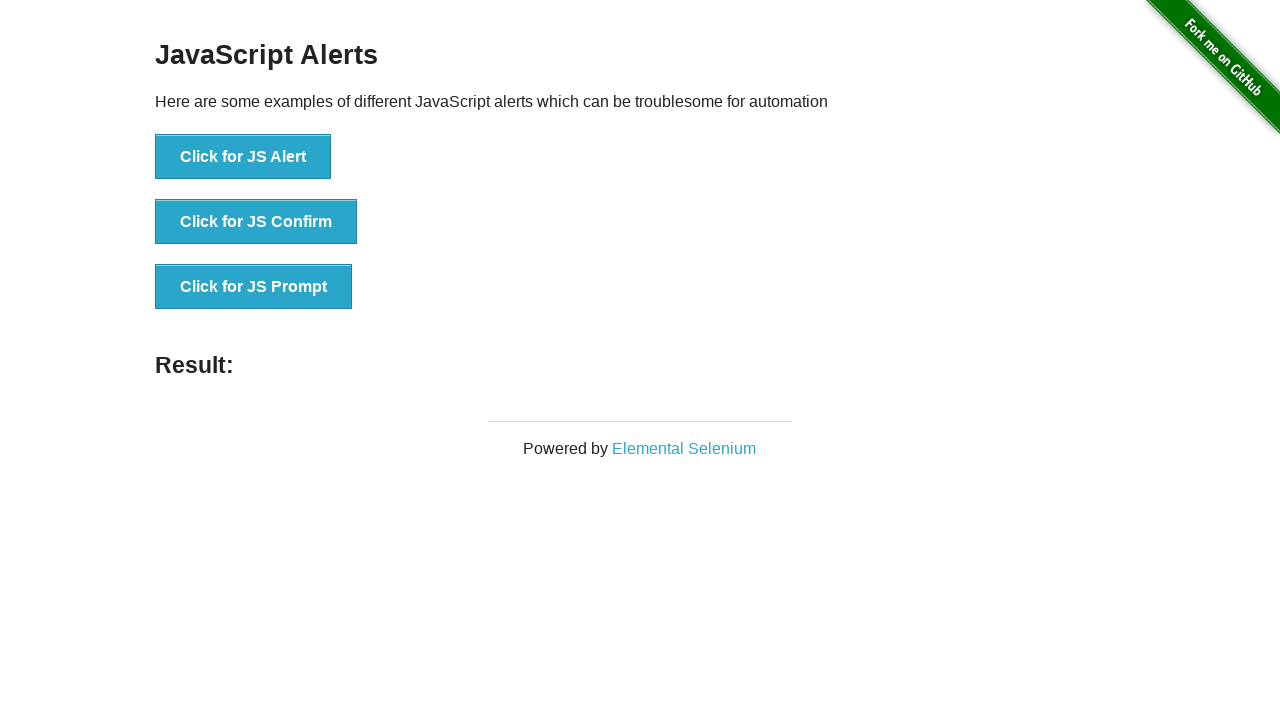

Clicked the JS Prompt button at (254, 287) on xpath=//button[contains(text(),'Click for JS Prompt')]
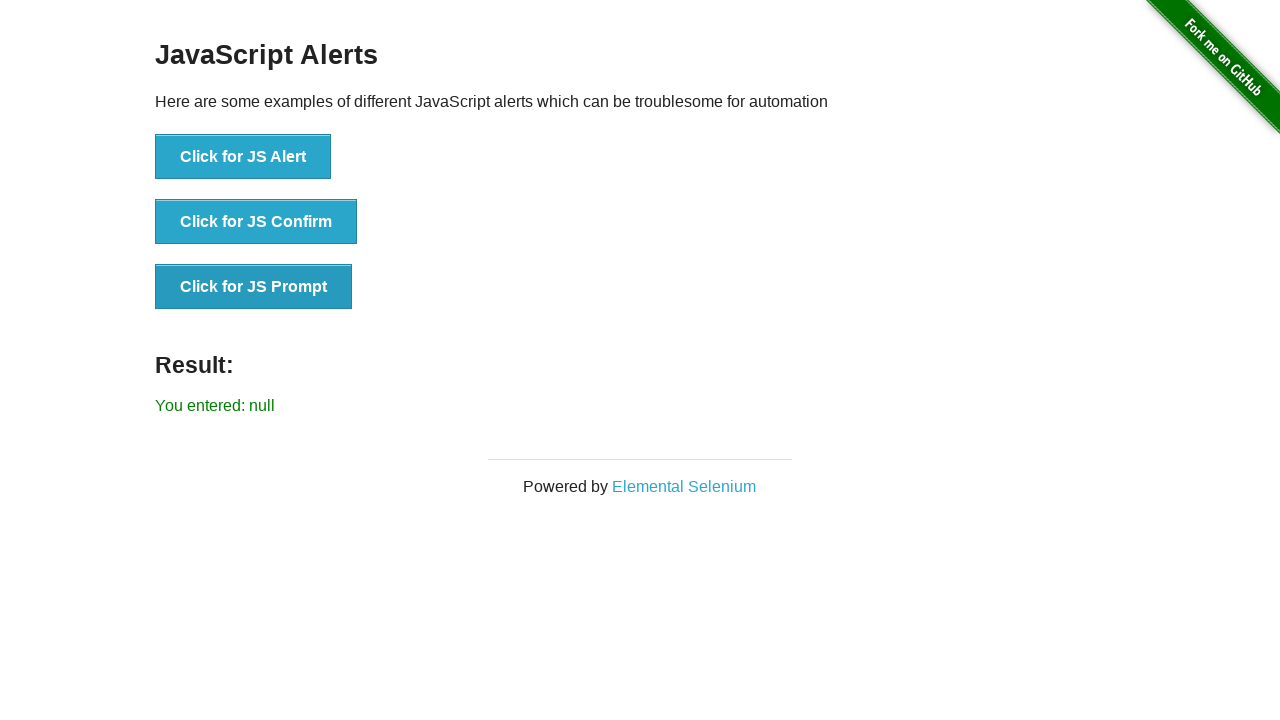

Set up dialog handler to accept prompts with text 'hola'
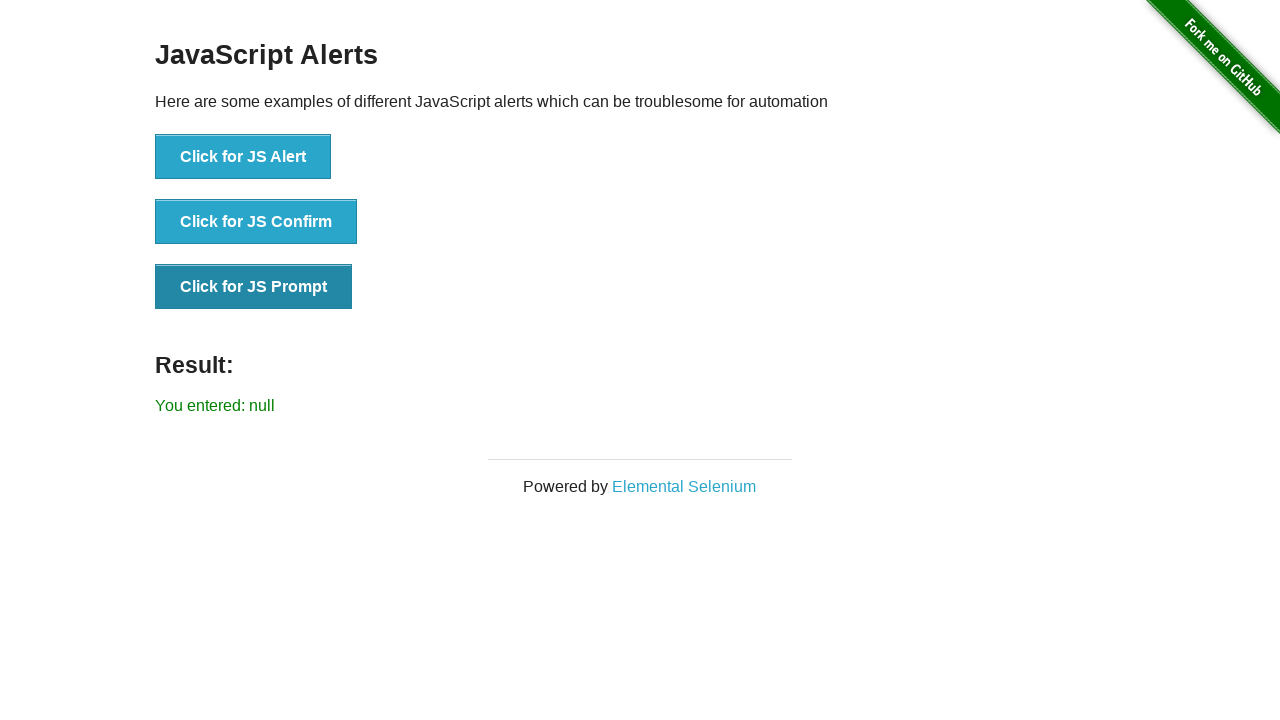

Clicked the JS Prompt button again to trigger dialog at (254, 287) on xpath=//button[contains(text(),'Click for JS Prompt')]
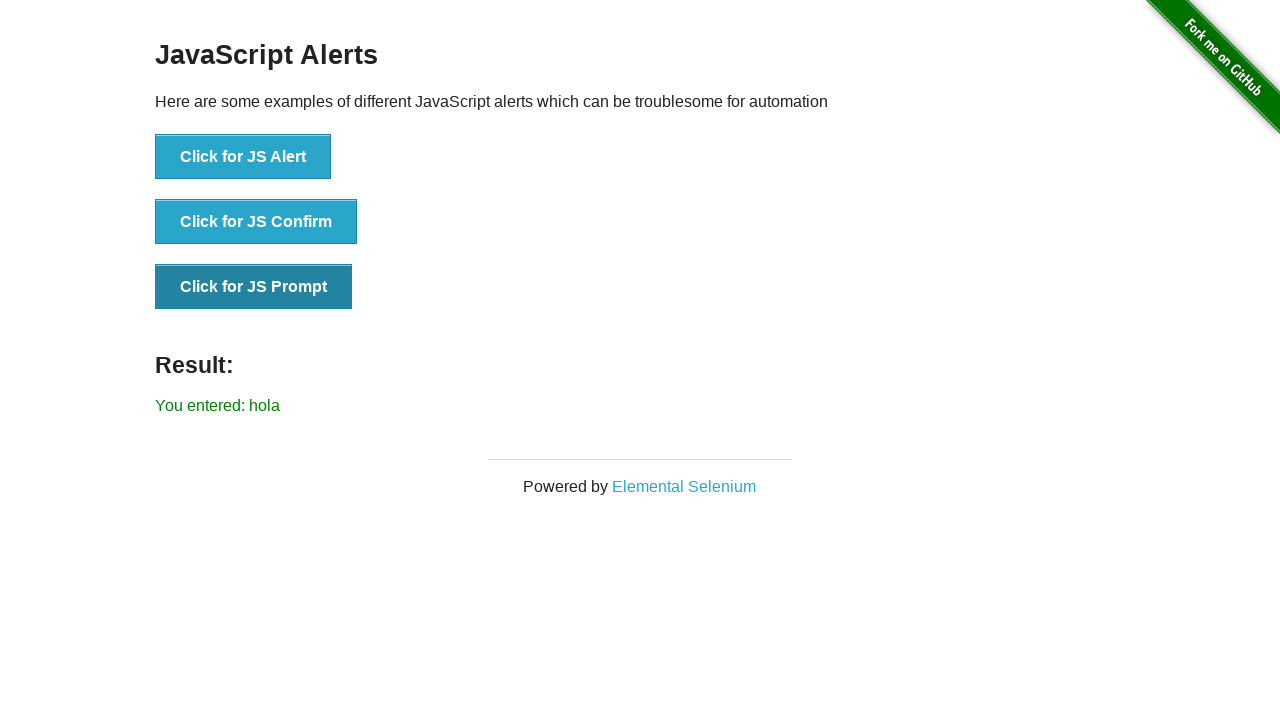

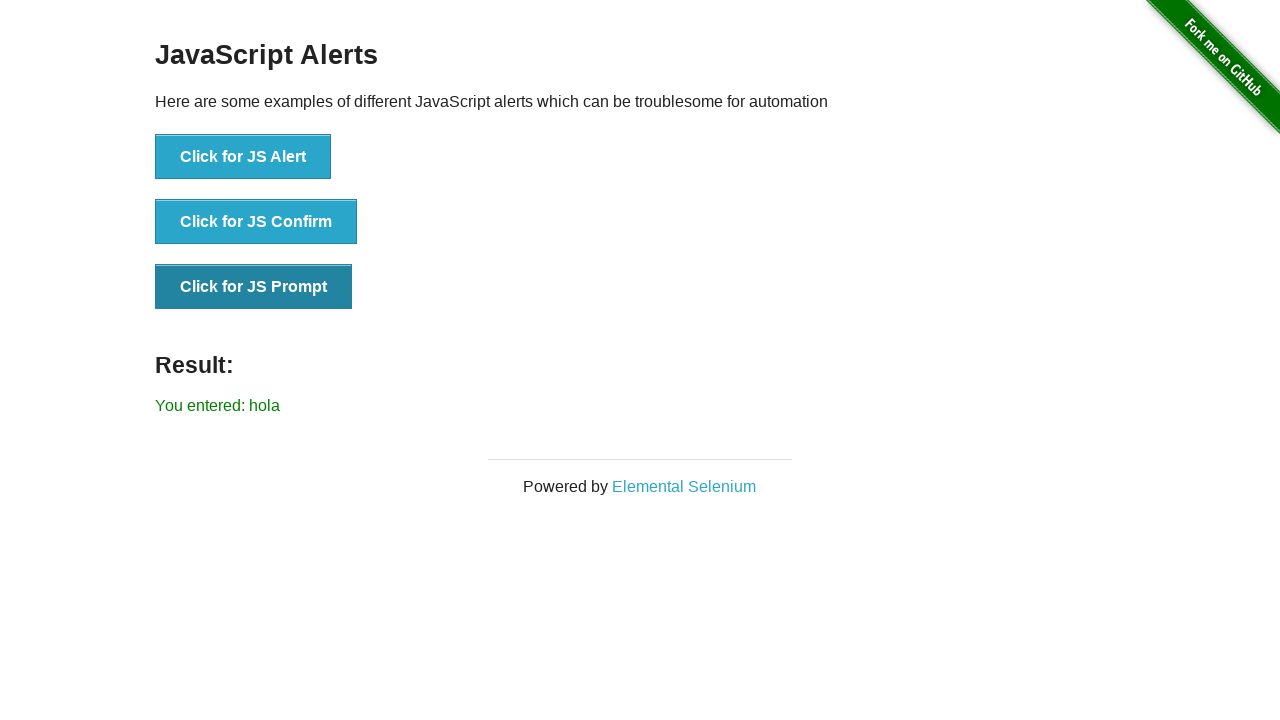